Tests iframe handling by switching between two frames and filling text inputs in each frame, demonstrating frame navigation using WebElement references

Starting URL: https://ui.vision/demo/webtest/frames/

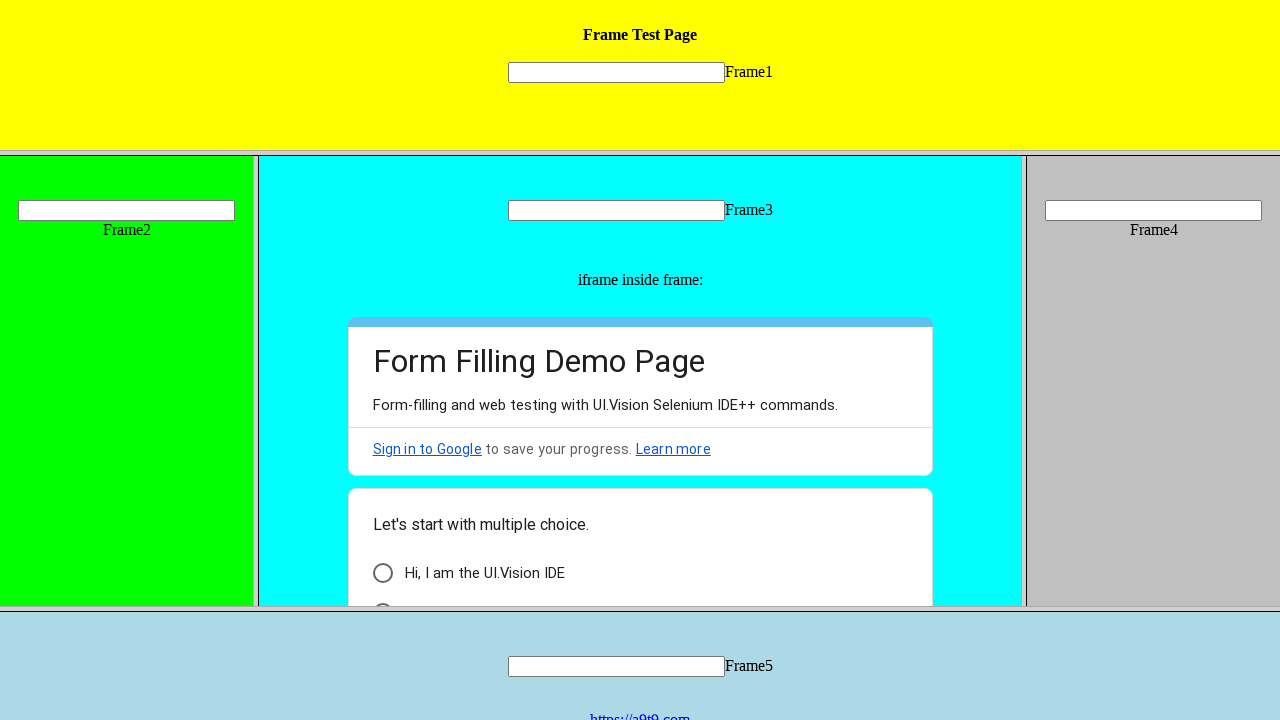

Located first frame with src='frame_1.html'
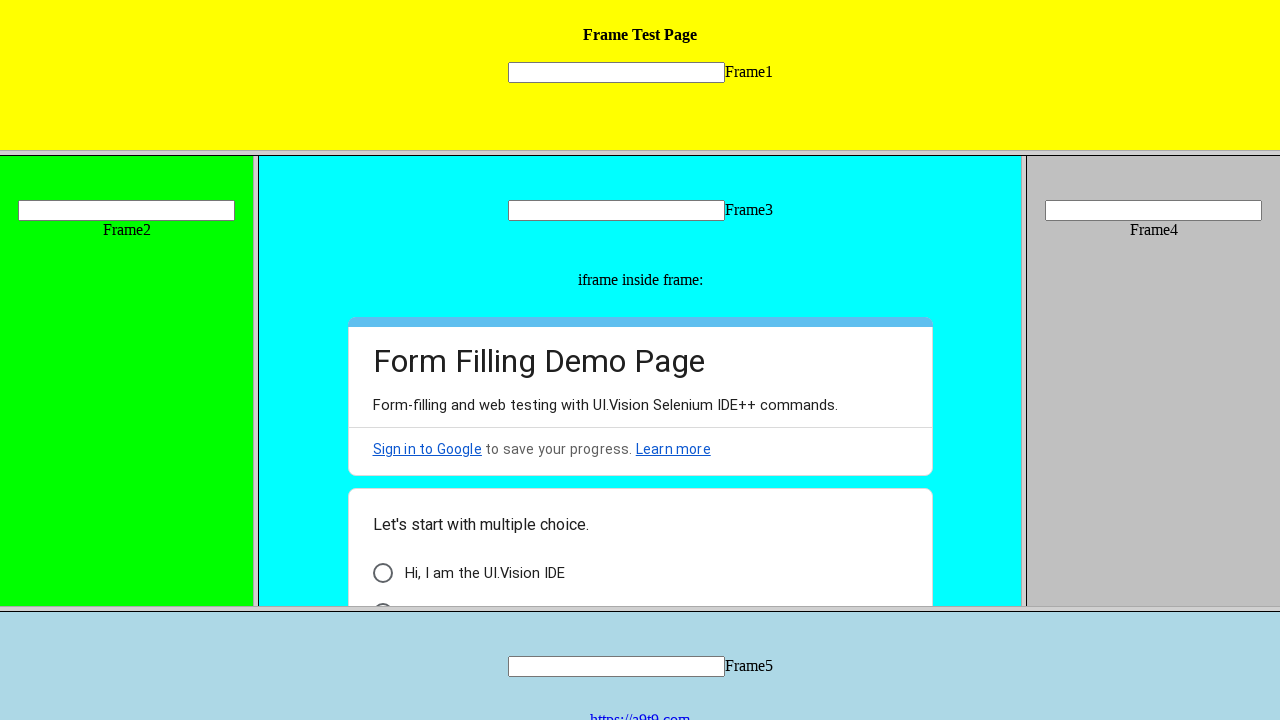

Filled text input in first frame with 'Hello from frame1' on frame[src='frame_1.html'] >> internal:control=enter-frame >> input[name='mytext1
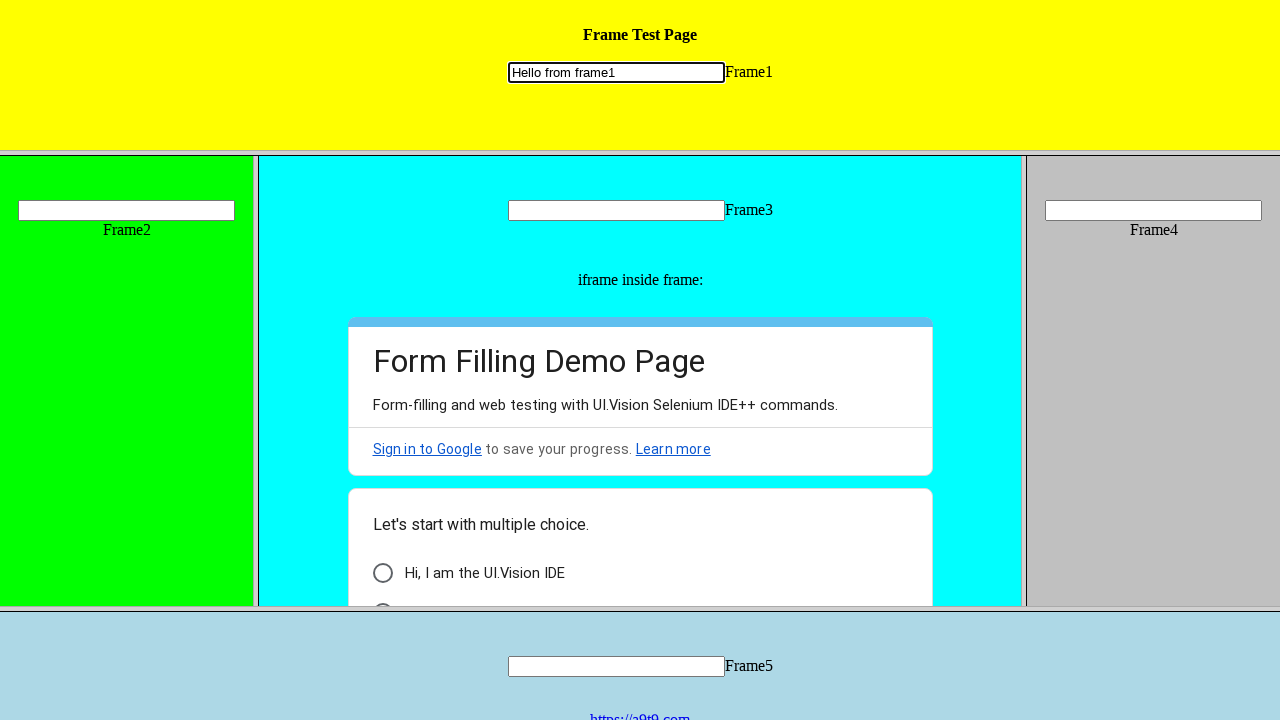

Located second frame with src='frame_2.html'
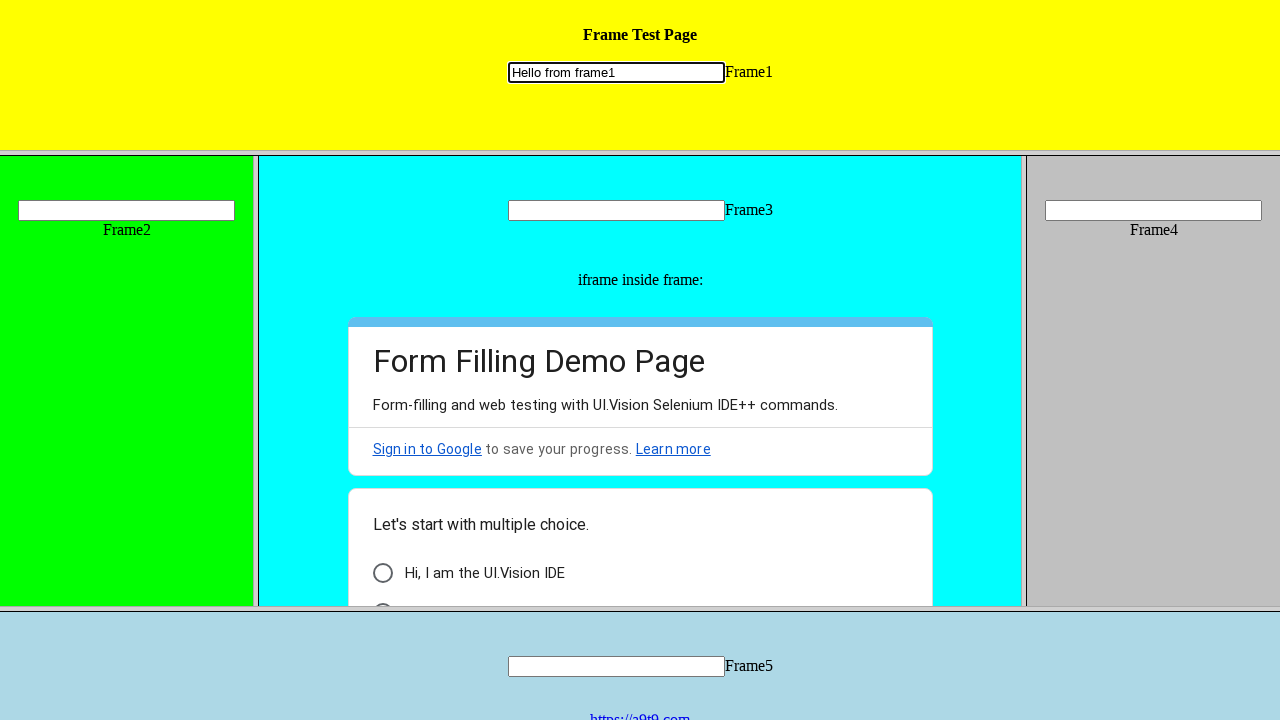

Filled text input in second frame with 'Hello from frame2' on frame[src='frame_2.html'] >> internal:control=enter-frame >> input[name='mytext2
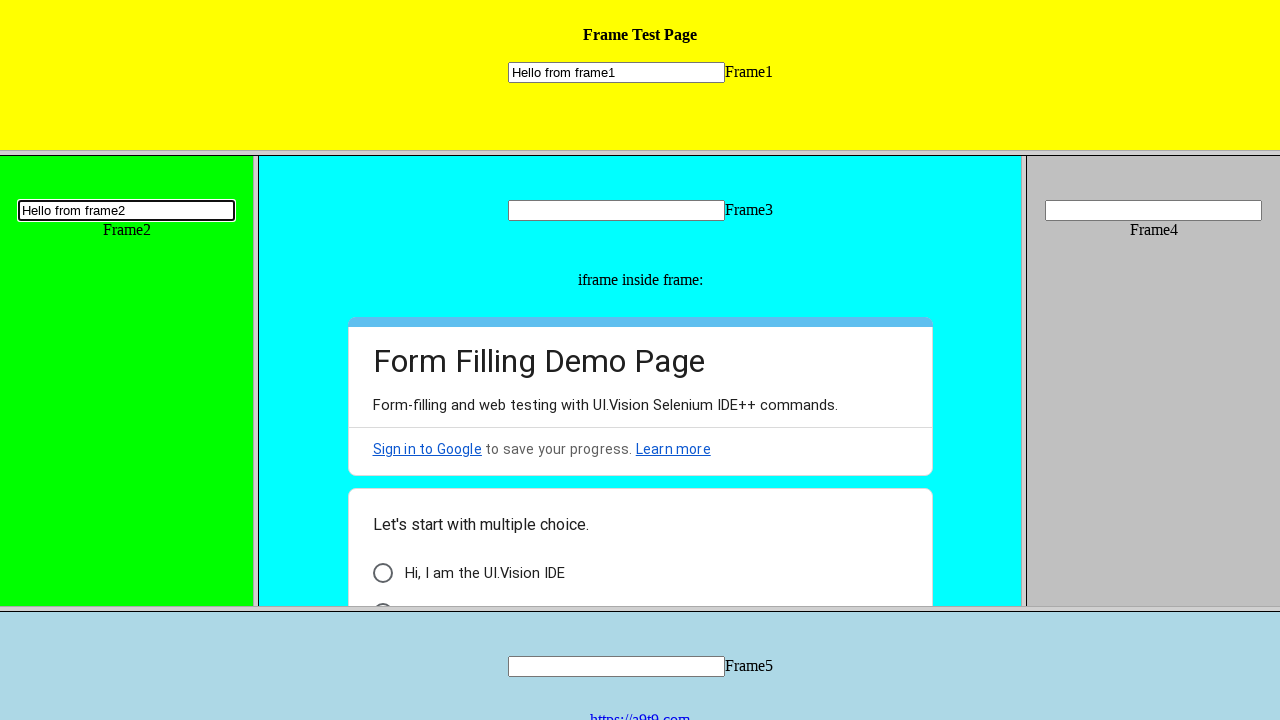

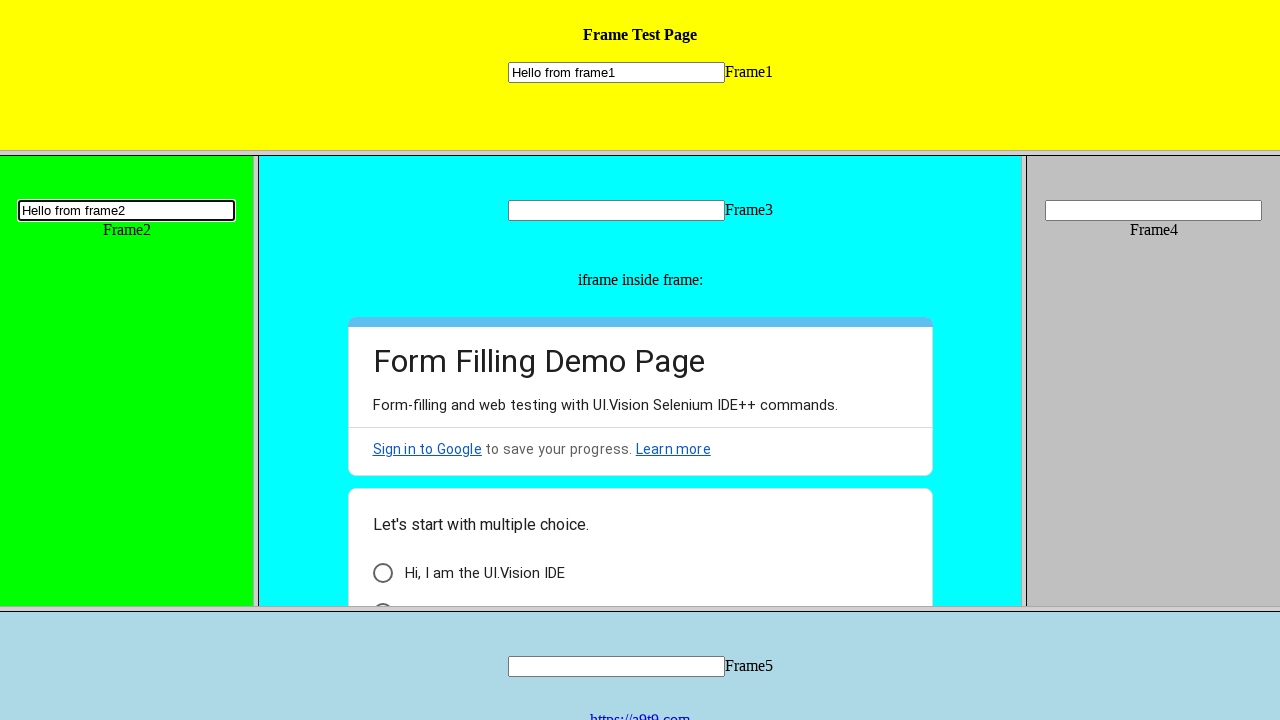